Navigates to Rahul Shetty Academy's locators practice page. The script only opens the page without performing any additional actions.

Starting URL: https://rahulshettyacademy.com/locatorsprastice/

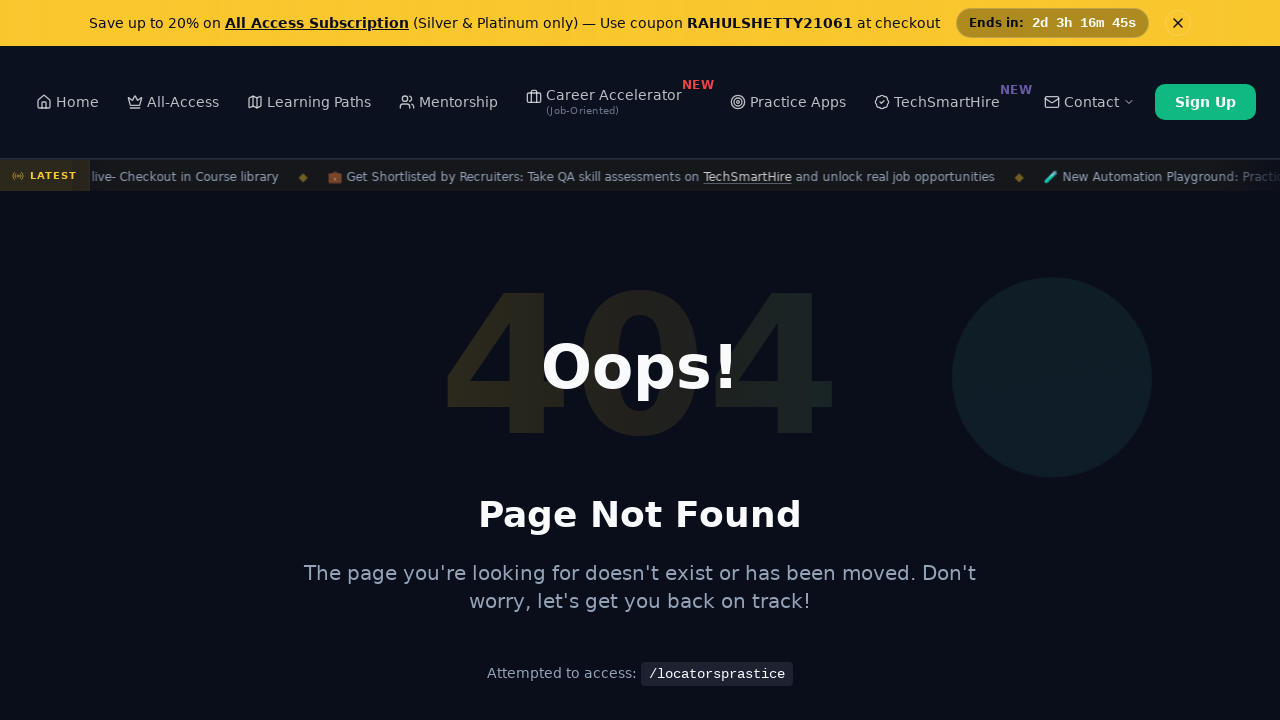

Waited for page DOM to be fully loaded
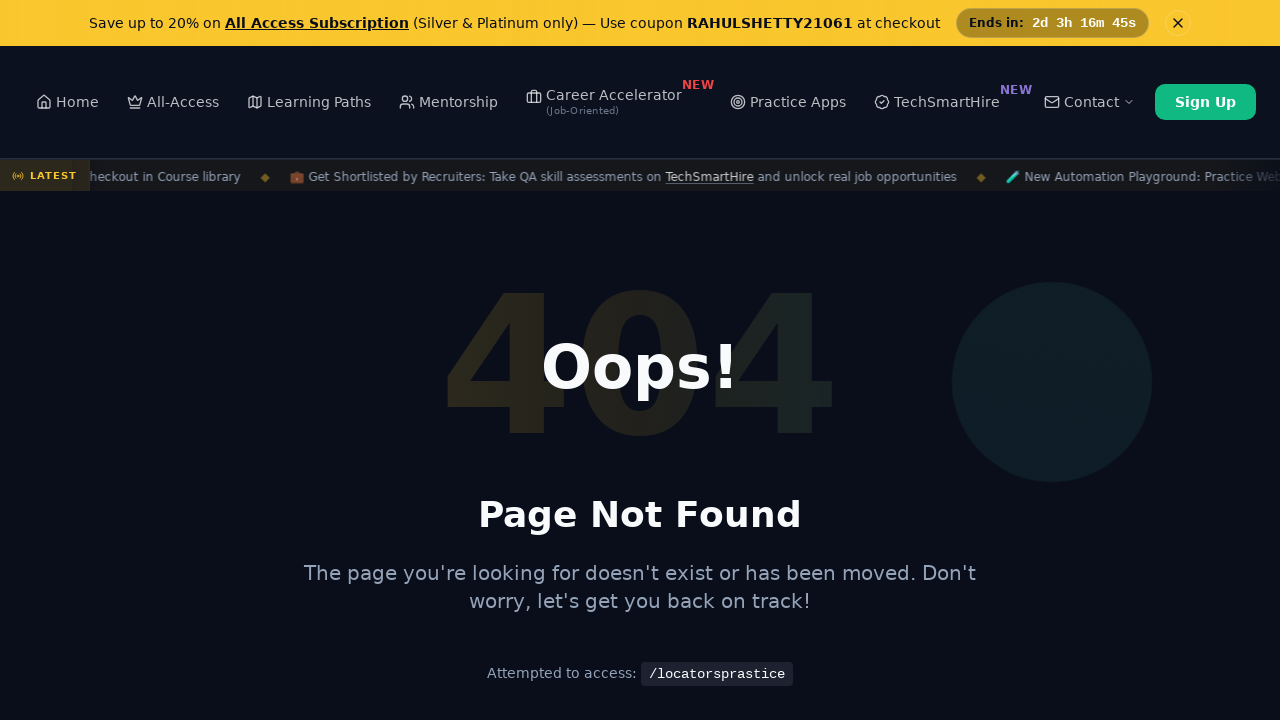

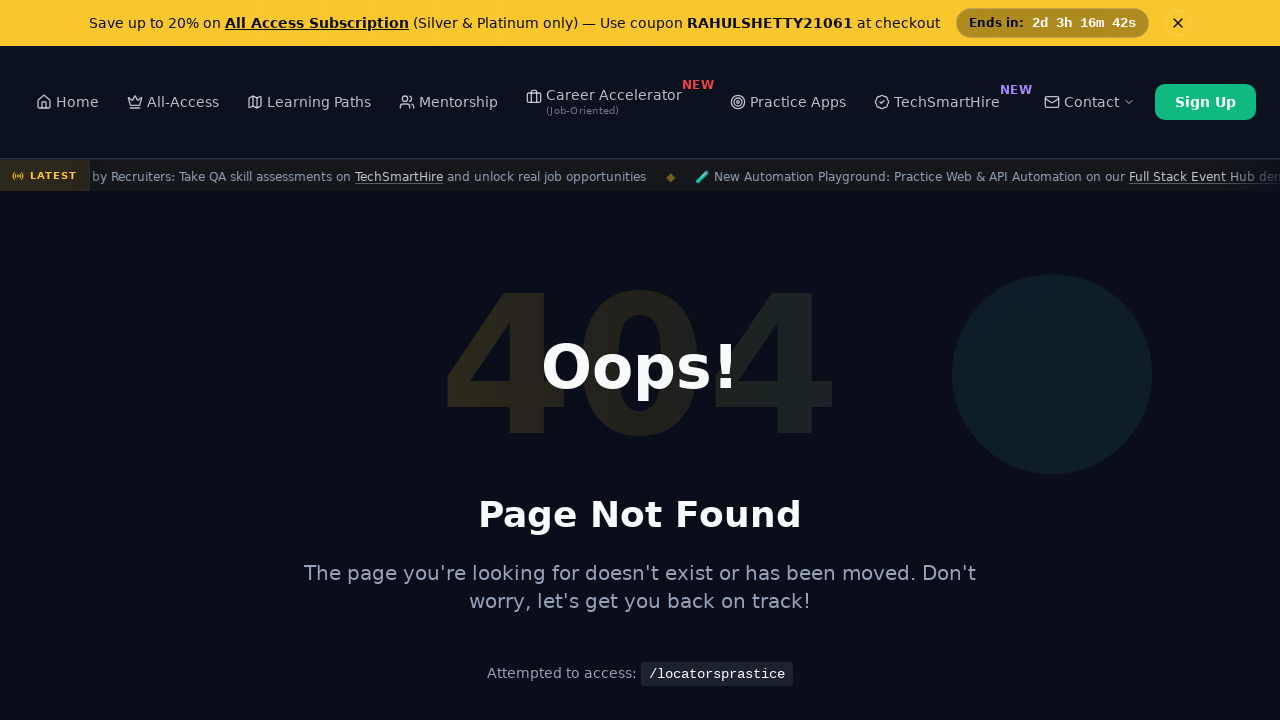